Tests selecting a single item from a dropdown by choosing "Audi" and verifying the selection was successful

Starting URL: https://ultimateqa.com/simple-html-elements-for-automation/

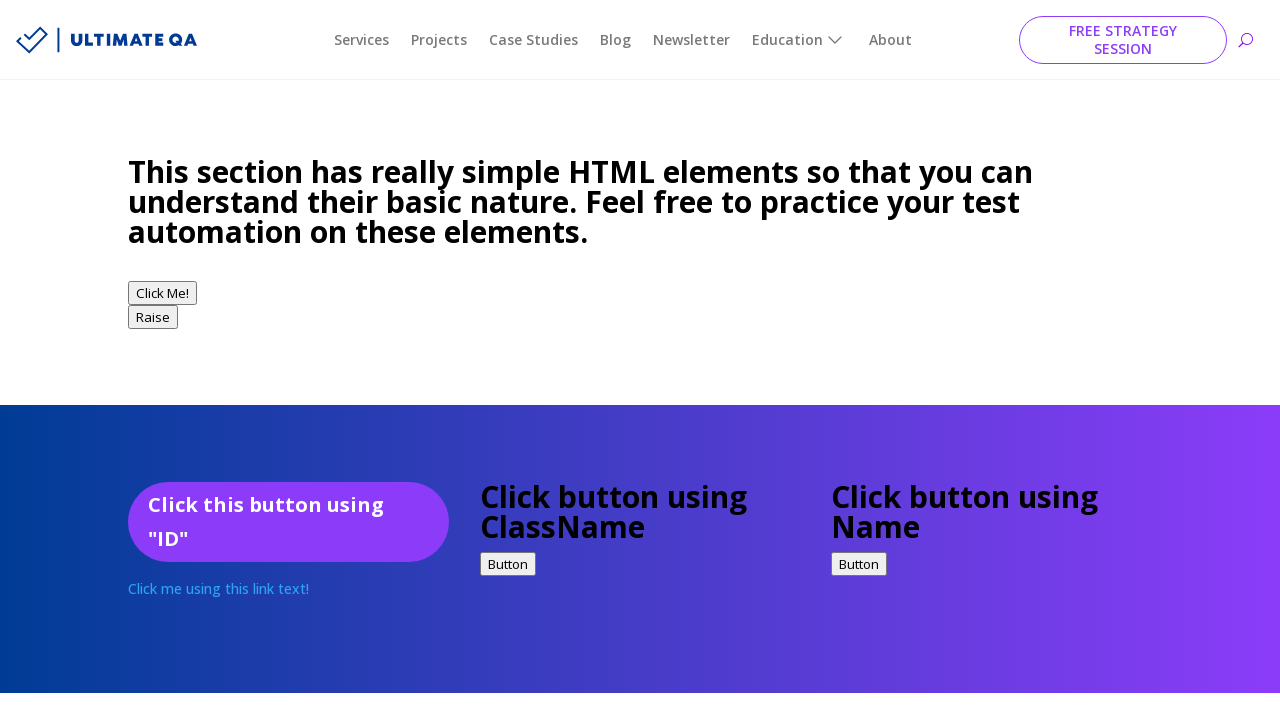

Scrolled to dropdown element into view
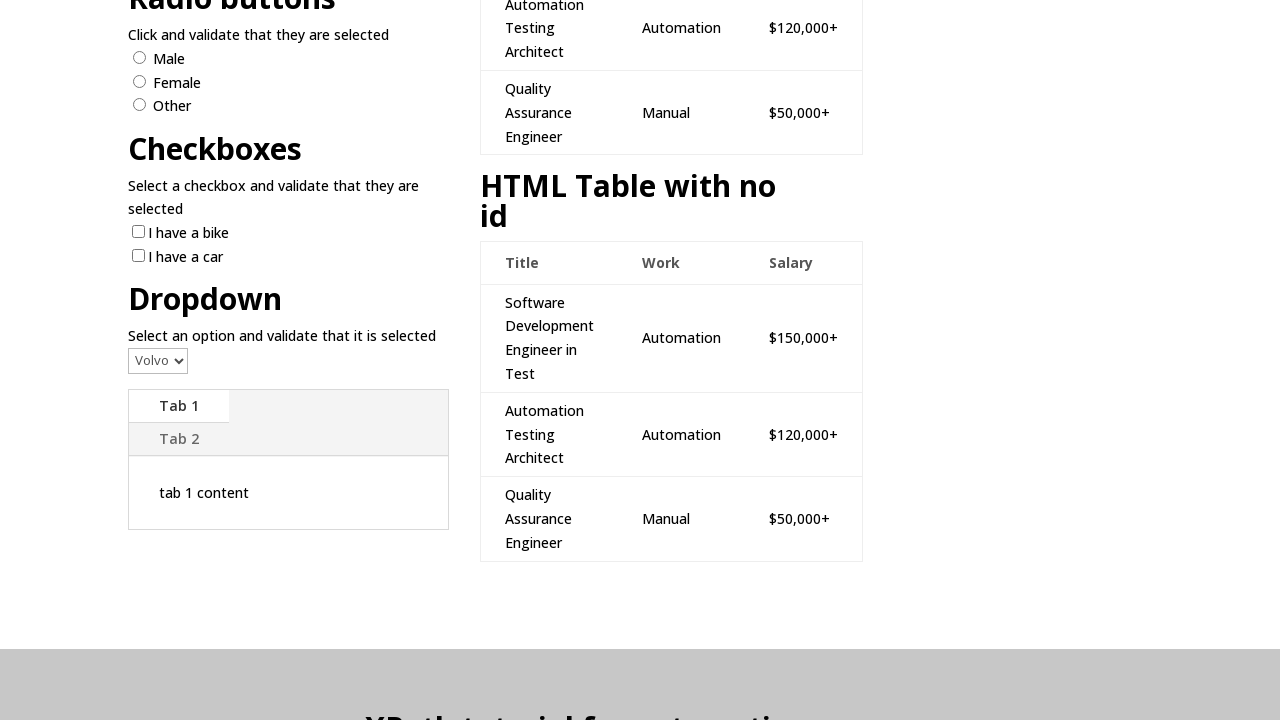

Selected 'Audi' from the dropdown on #post-909 select
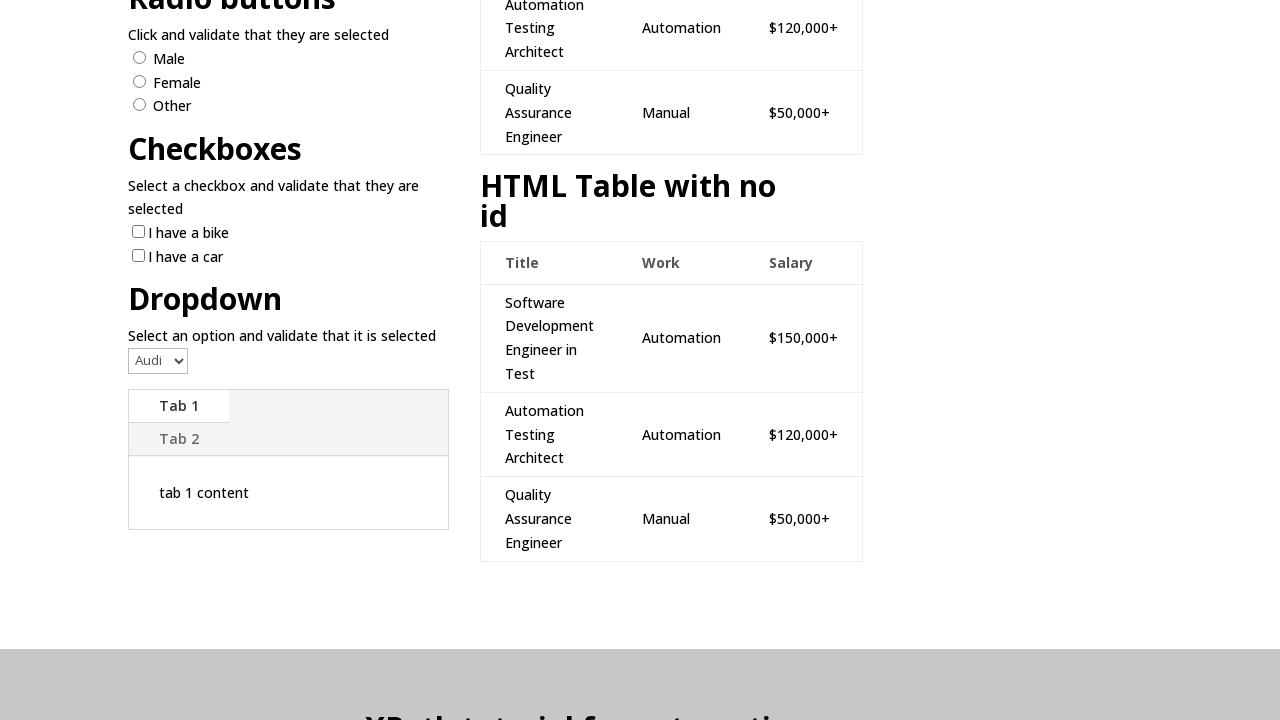

Retrieved selected dropdown value
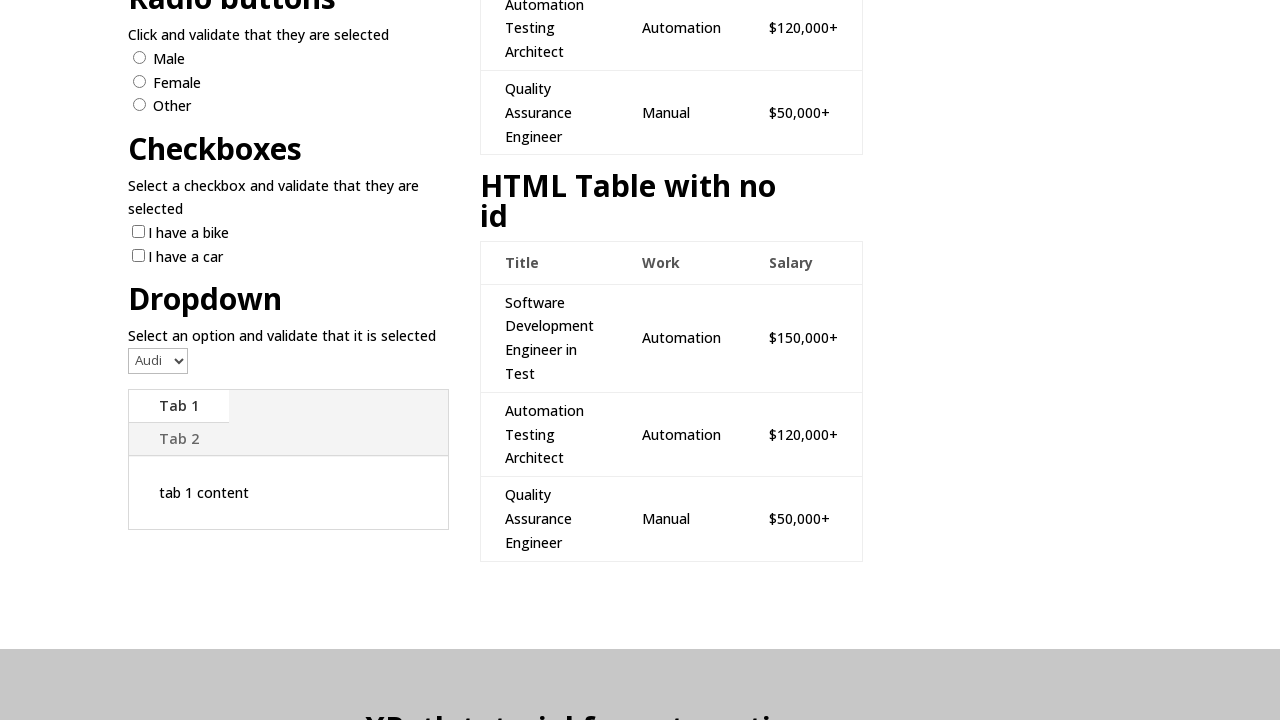

Verified 'Audi' is the selected option in dropdown
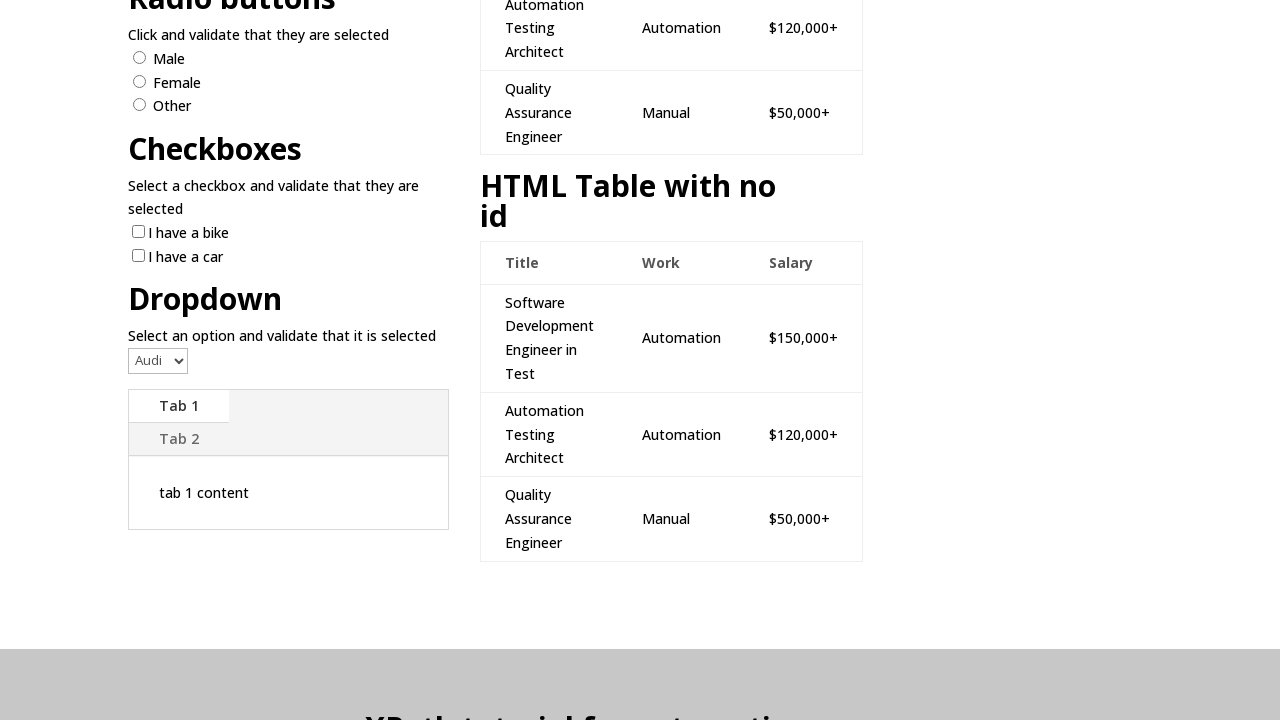

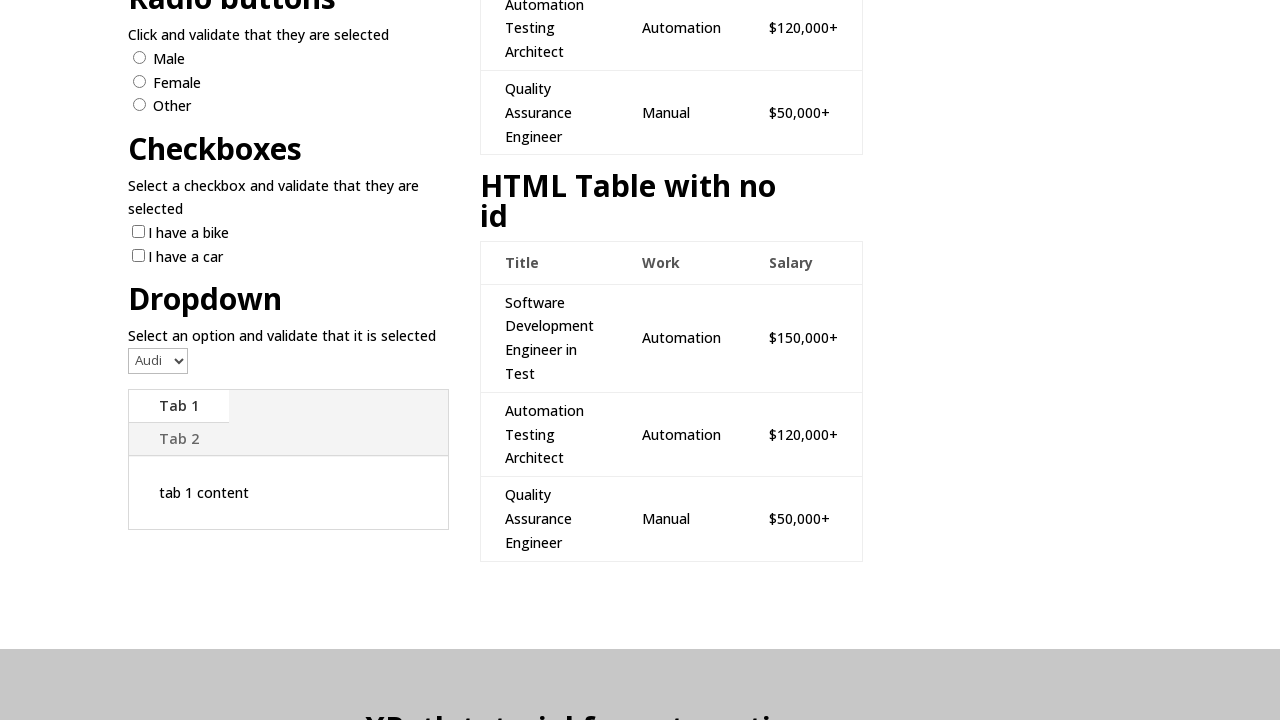